Navigates to the status codes page and clicks on the 200 status code link to verify the page loads correctly

Starting URL: https://the-internet.herokuapp.com/status_codes

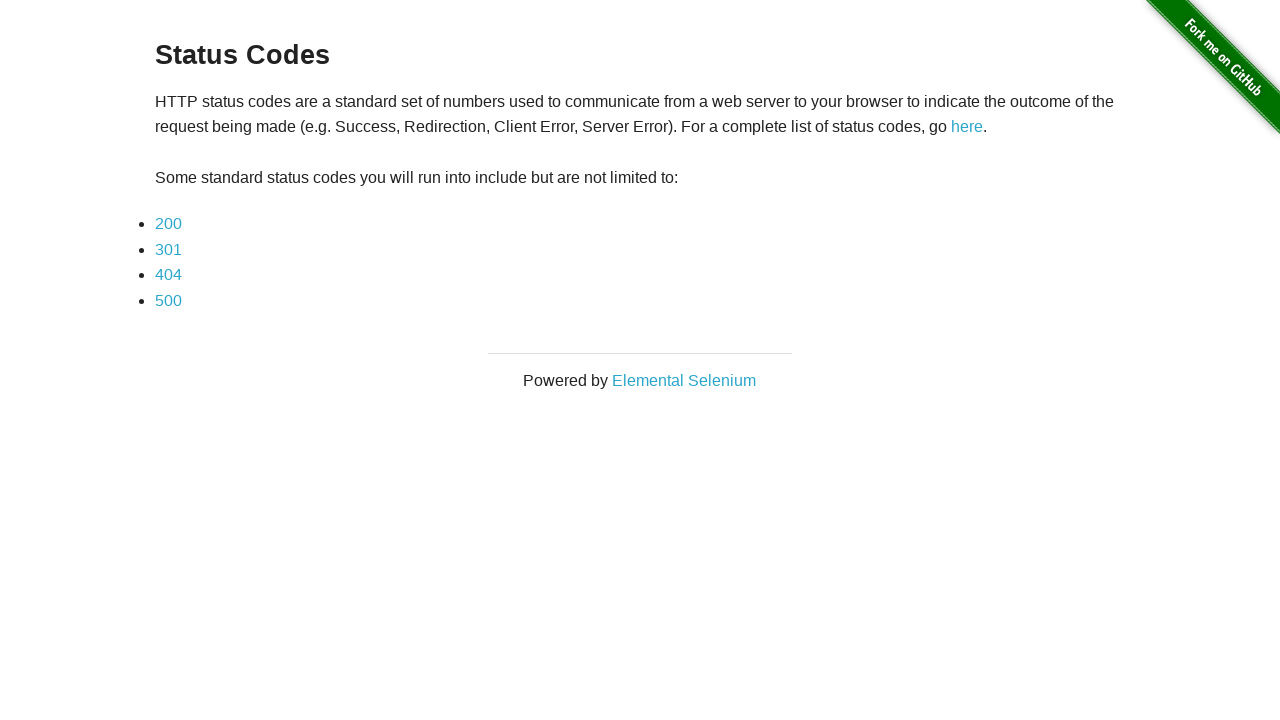

Clicked on the 200 status code link at (168, 224) on a[href='status_codes/200']
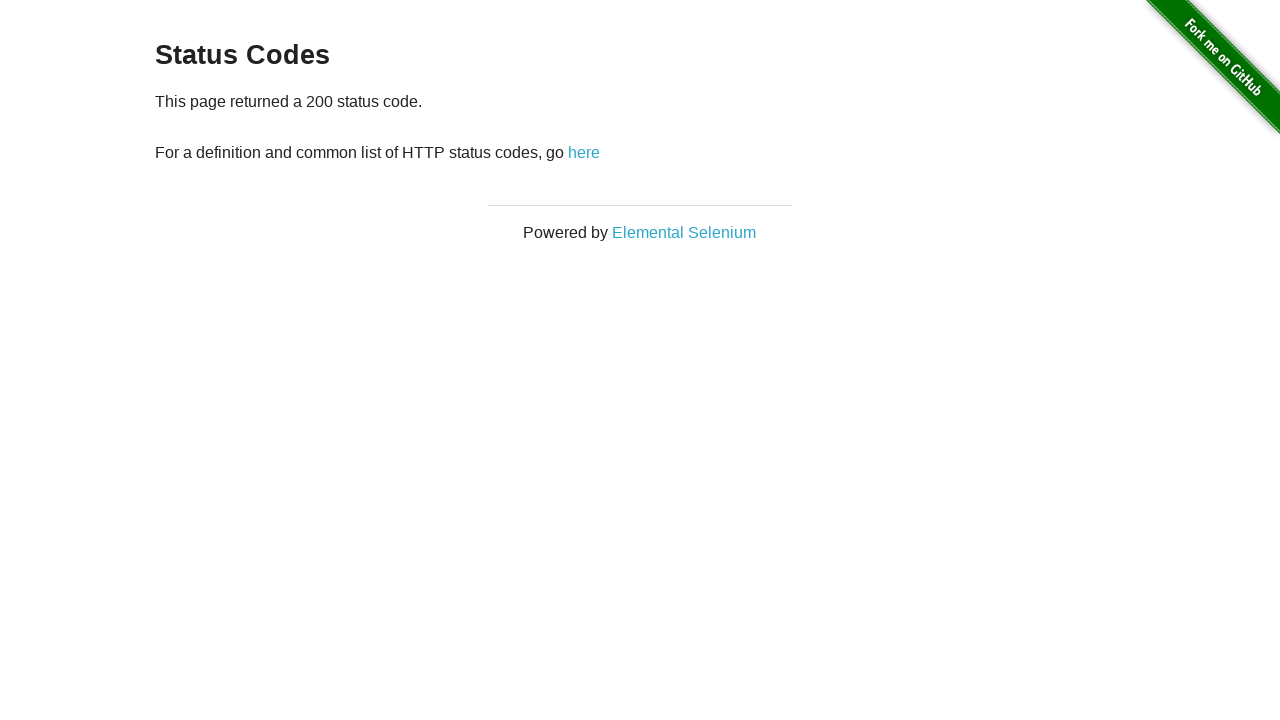

Verified page loaded with 200 status code URL
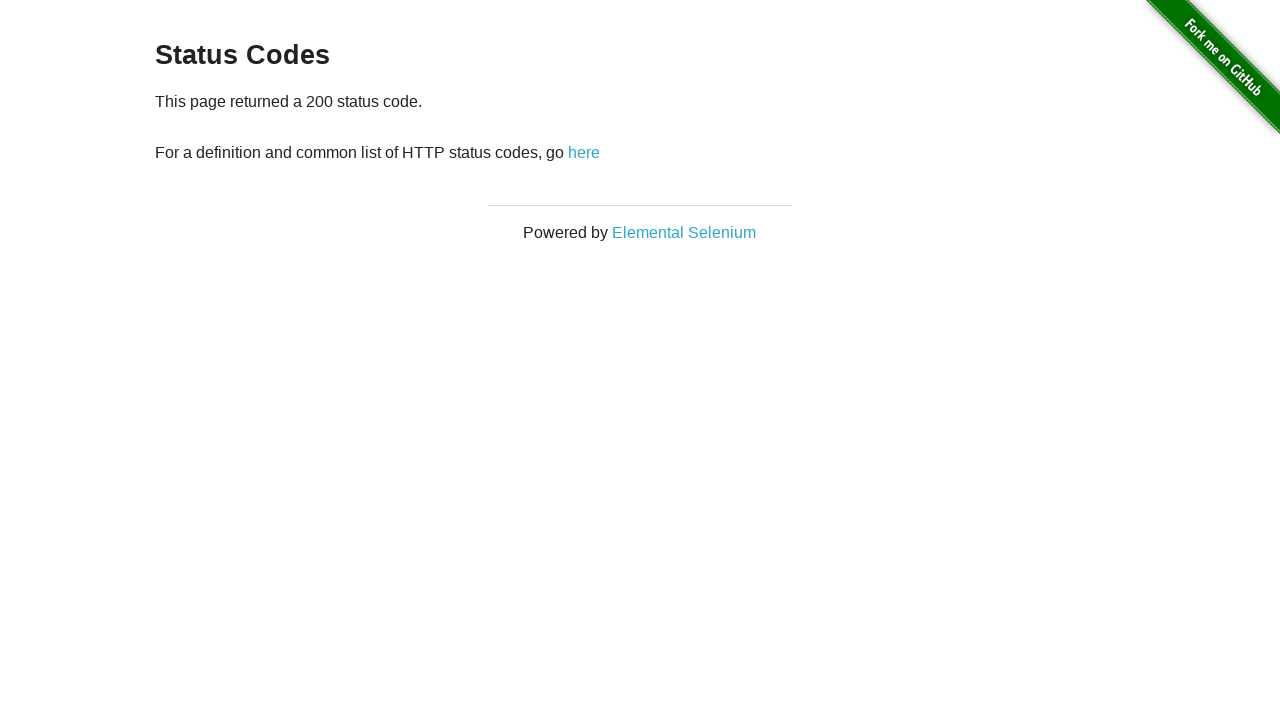

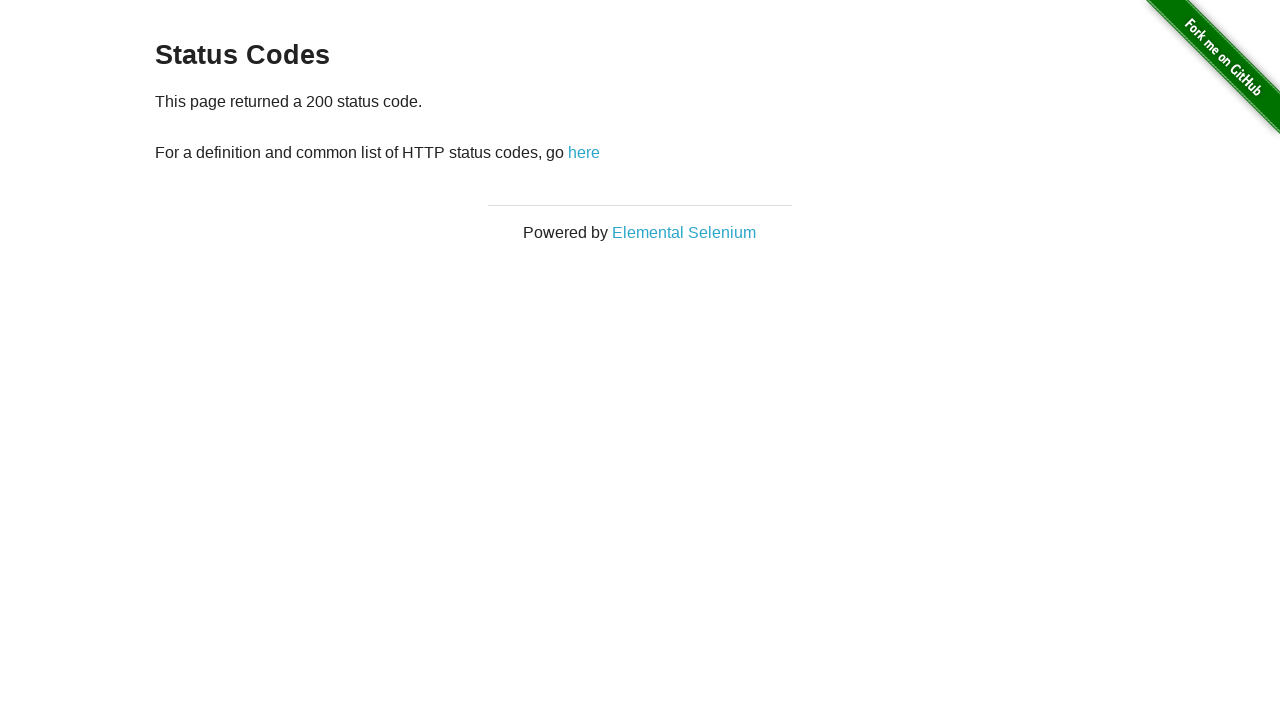